Tests e-commerce shopping cart functionality by adding multiple items to cart, applying a promo code, and verifying the discount is applied

Starting URL: https://rahulshettyacademy.com/seleniumPractise/

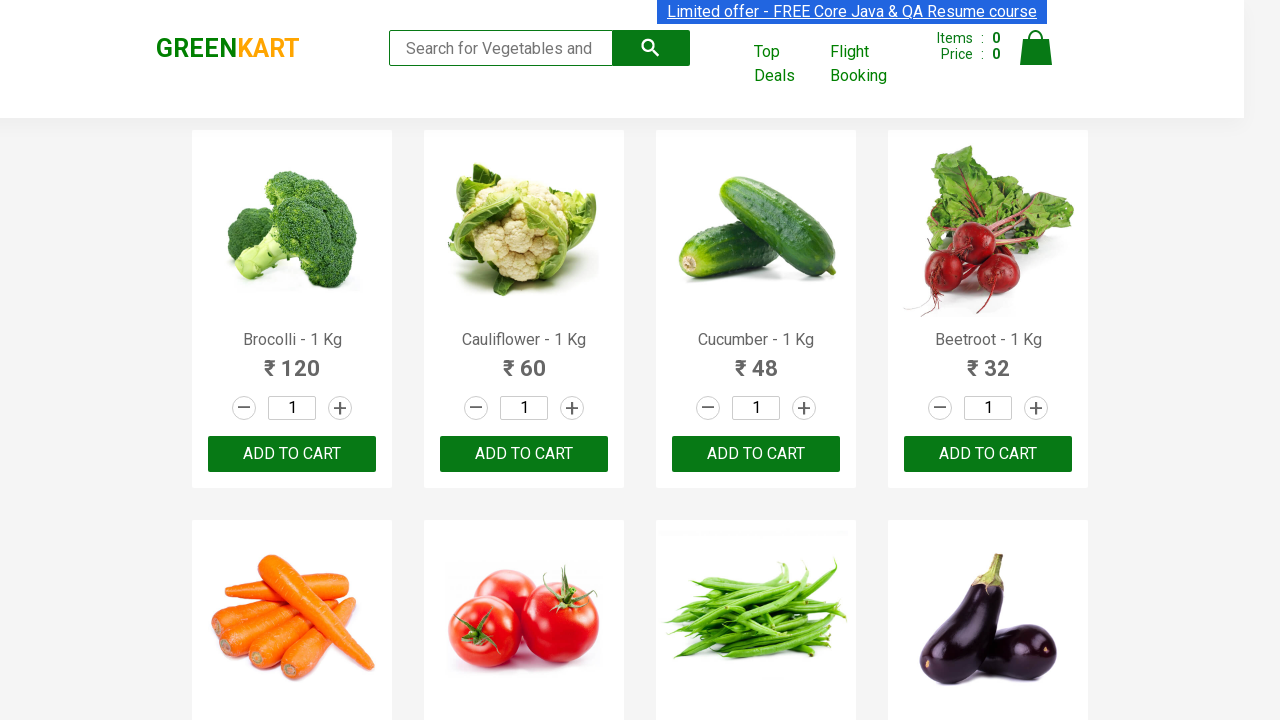

Retrieved all product names from the page
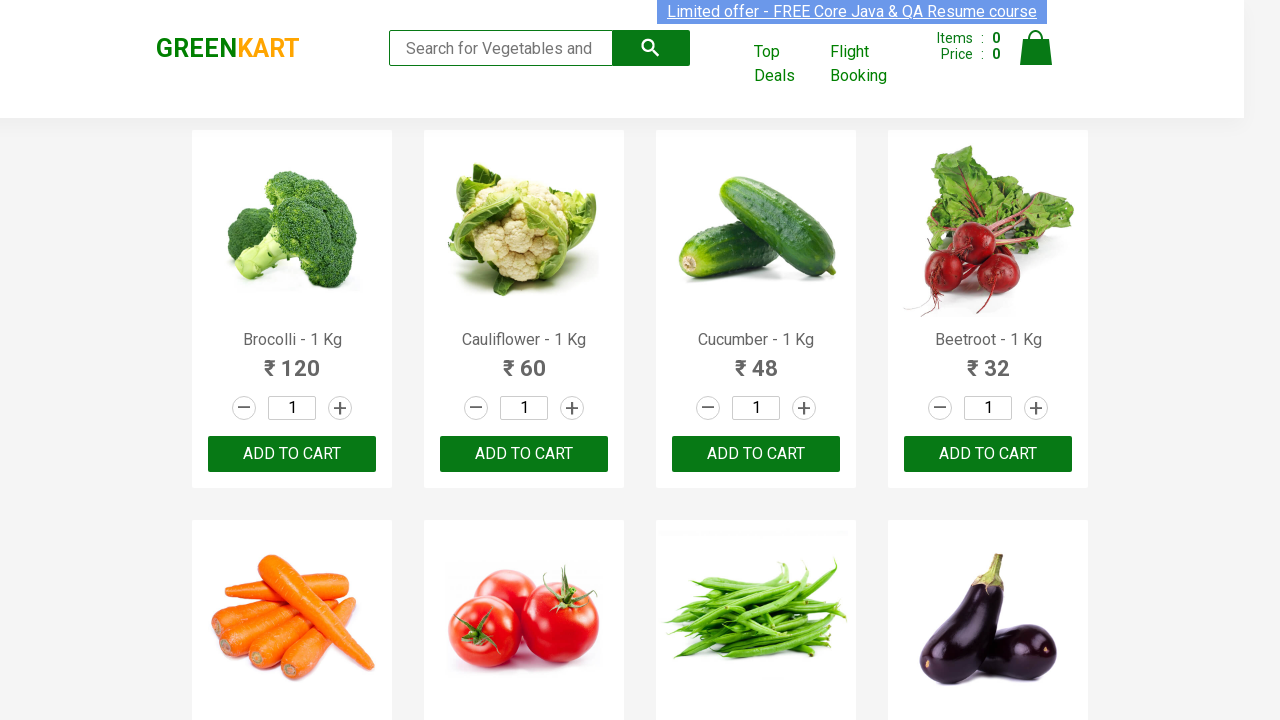

Added 'Brocolli' to cart at (292, 454) on xpath=//div[@class='product-action']/button >> nth=0
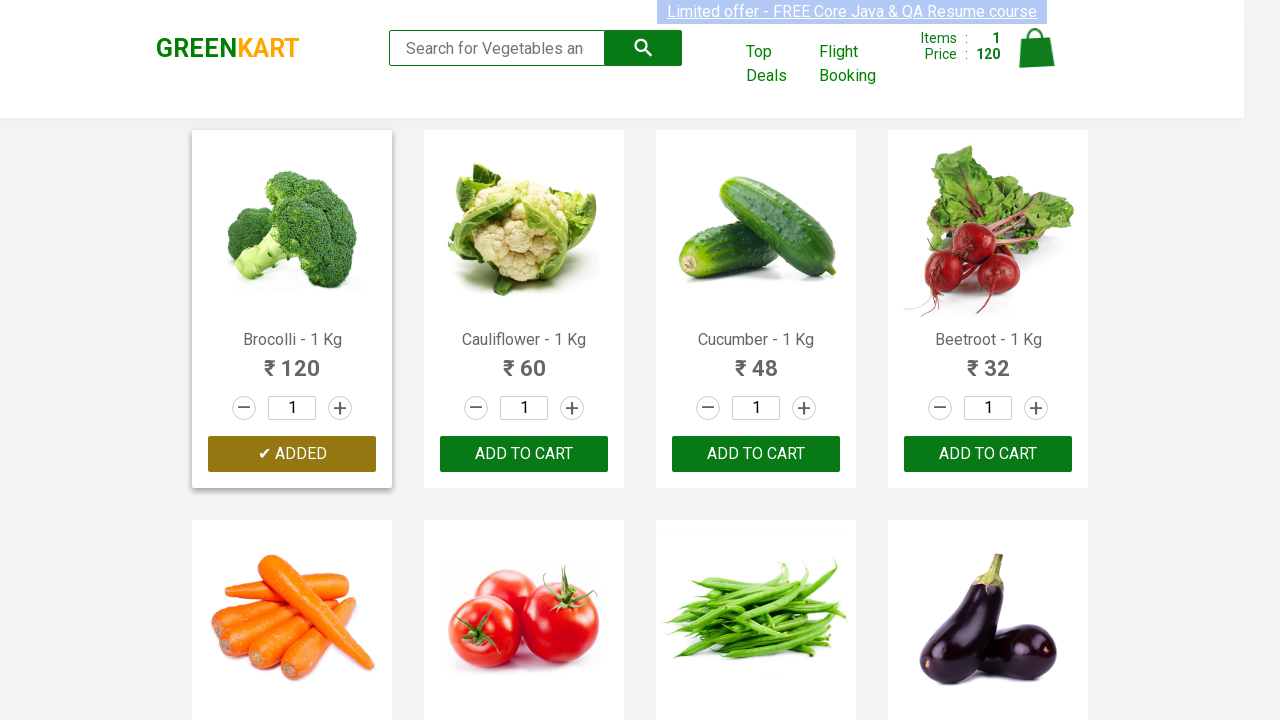

Added 'Cucumber' to cart at (756, 454) on xpath=//div[@class='product-action']/button >> nth=2
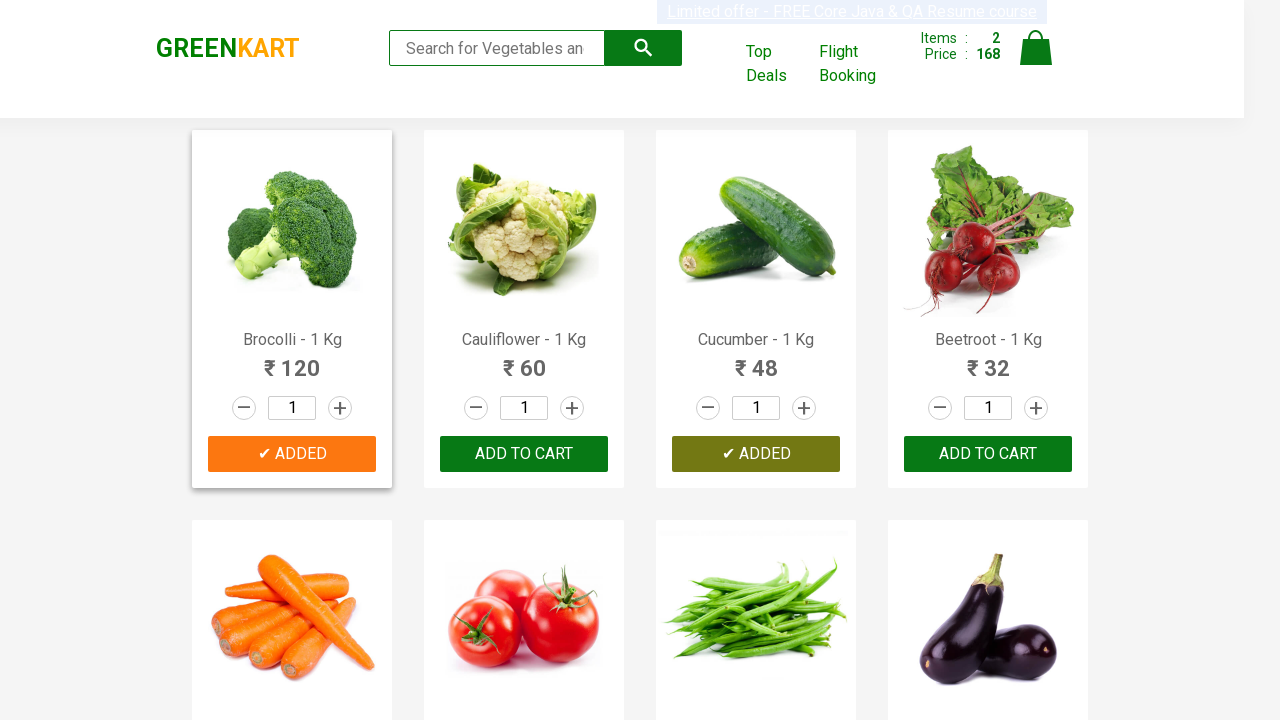

Added 'Beans' to cart at (756, 360) on xpath=//div[@class='product-action']/button >> nth=6
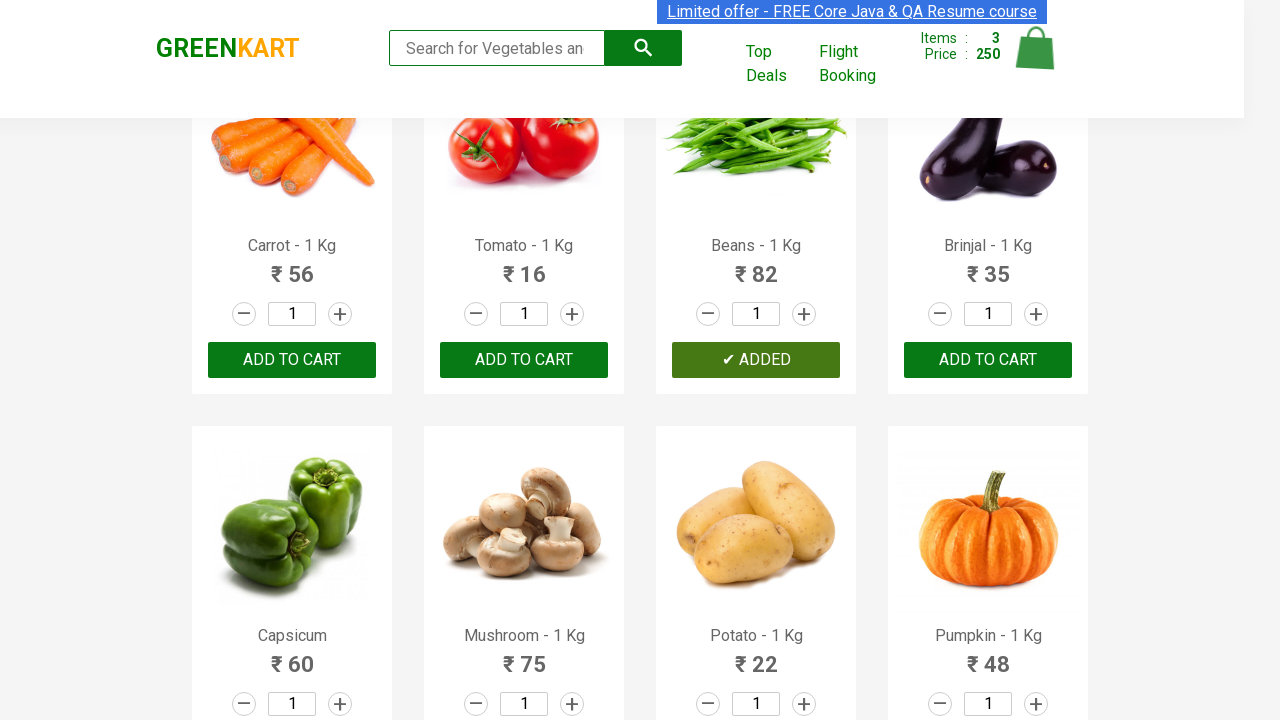

Added 'Potato' to cart at (756, 360) on xpath=//div[@class='product-action']/button >> nth=10
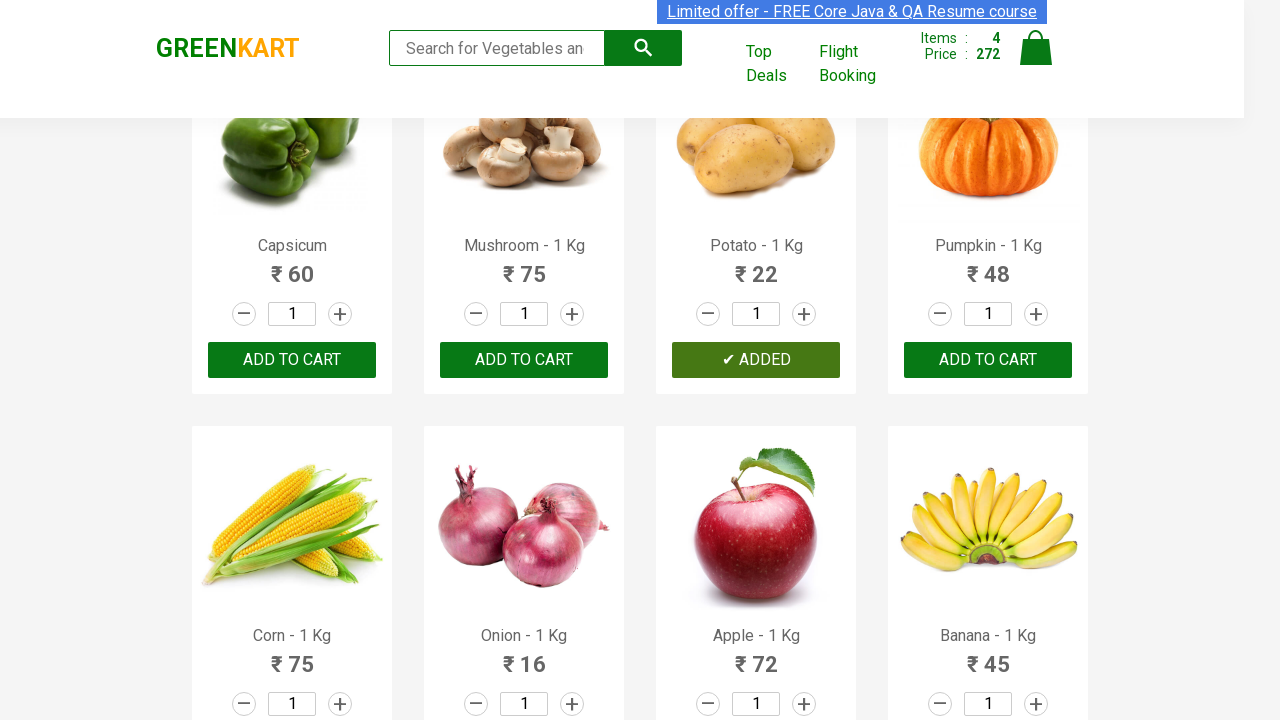

Added 'Pumpkin' to cart at (988, 360) on xpath=//div[@class='product-action']/button >> nth=11
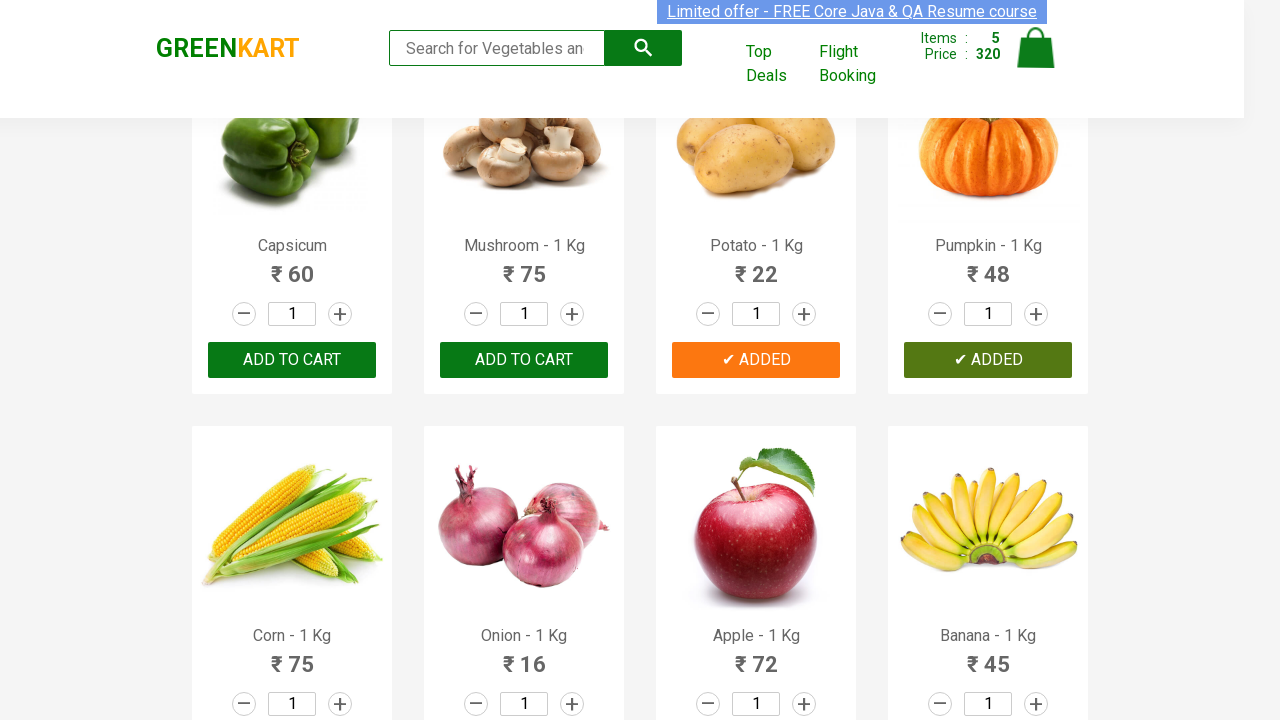

Added 'Apple' to cart at (756, 360) on xpath=//div[@class='product-action']/button >> nth=14
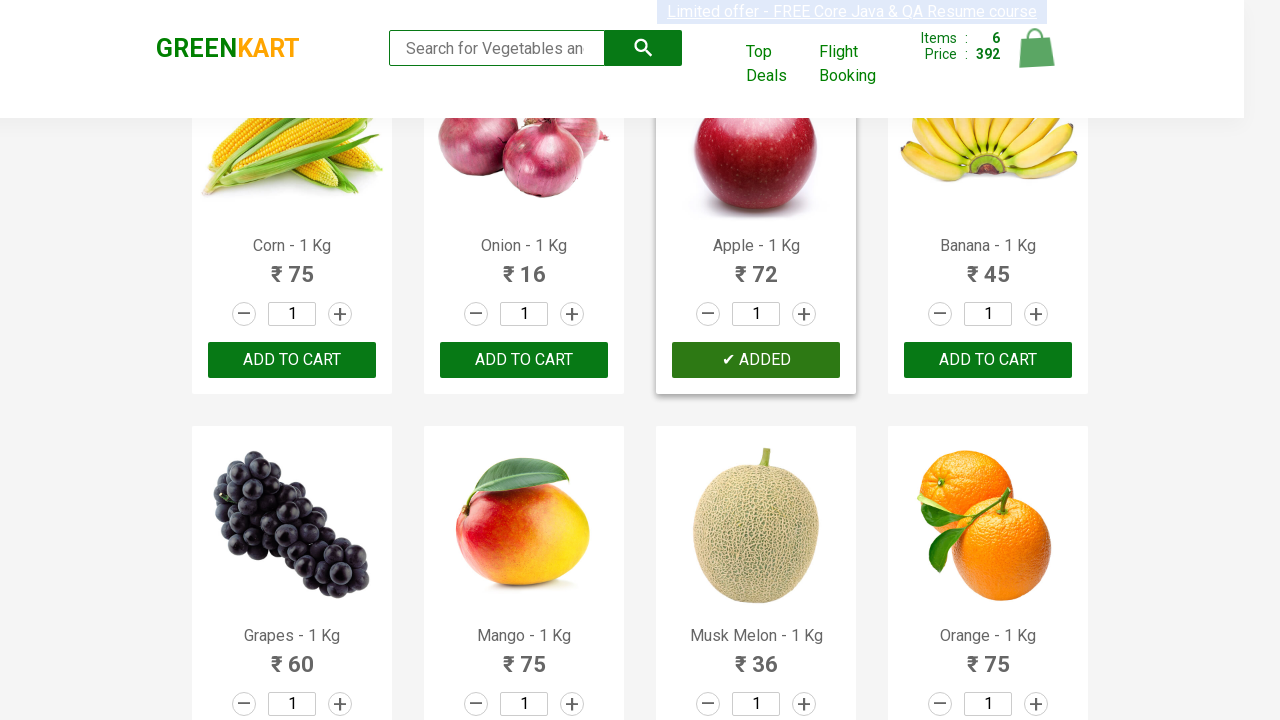

Added 'Mango' to cart at (524, 360) on xpath=//div[@class='product-action']/button >> nth=17
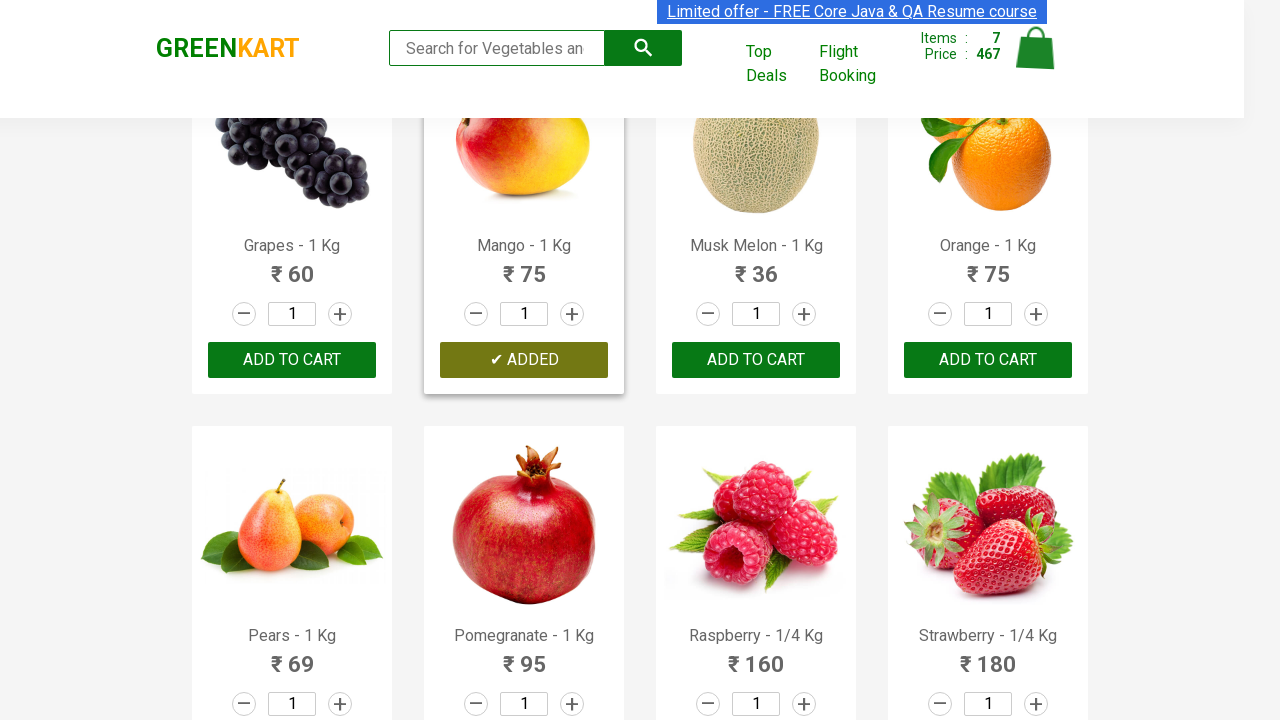

Clicked on cart icon to view shopping cart at (1036, 48) on img[alt='Cart']
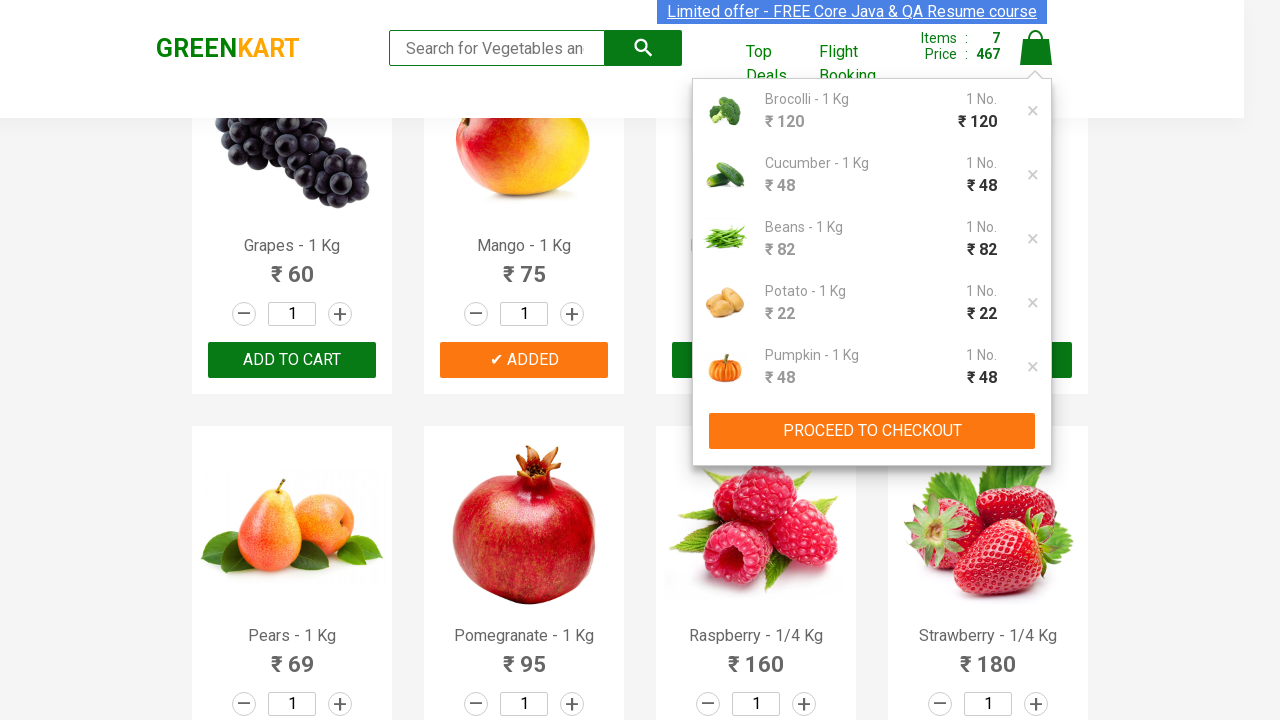

Clicked proceed to checkout button at (872, 431) on xpath=//body[1]/div[1]/div[1]/header[1]/div[1]/div[3]/div[2]/div[2]
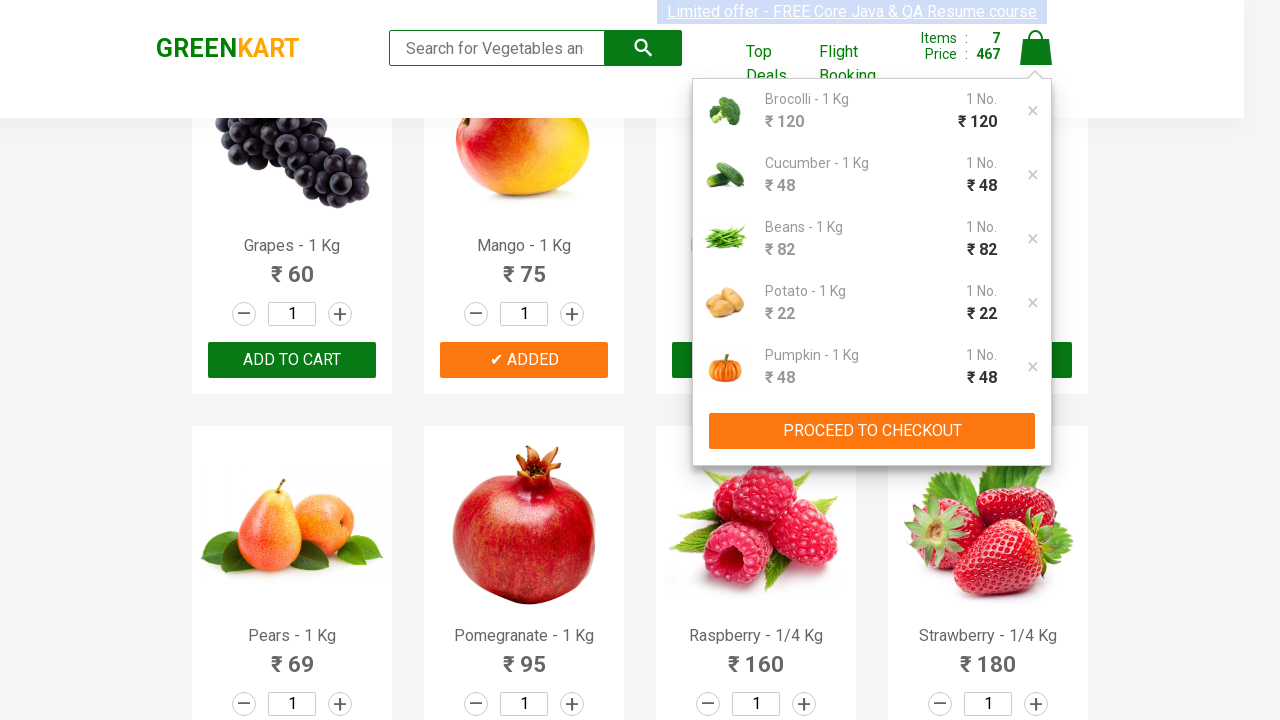

Promo code field is now visible
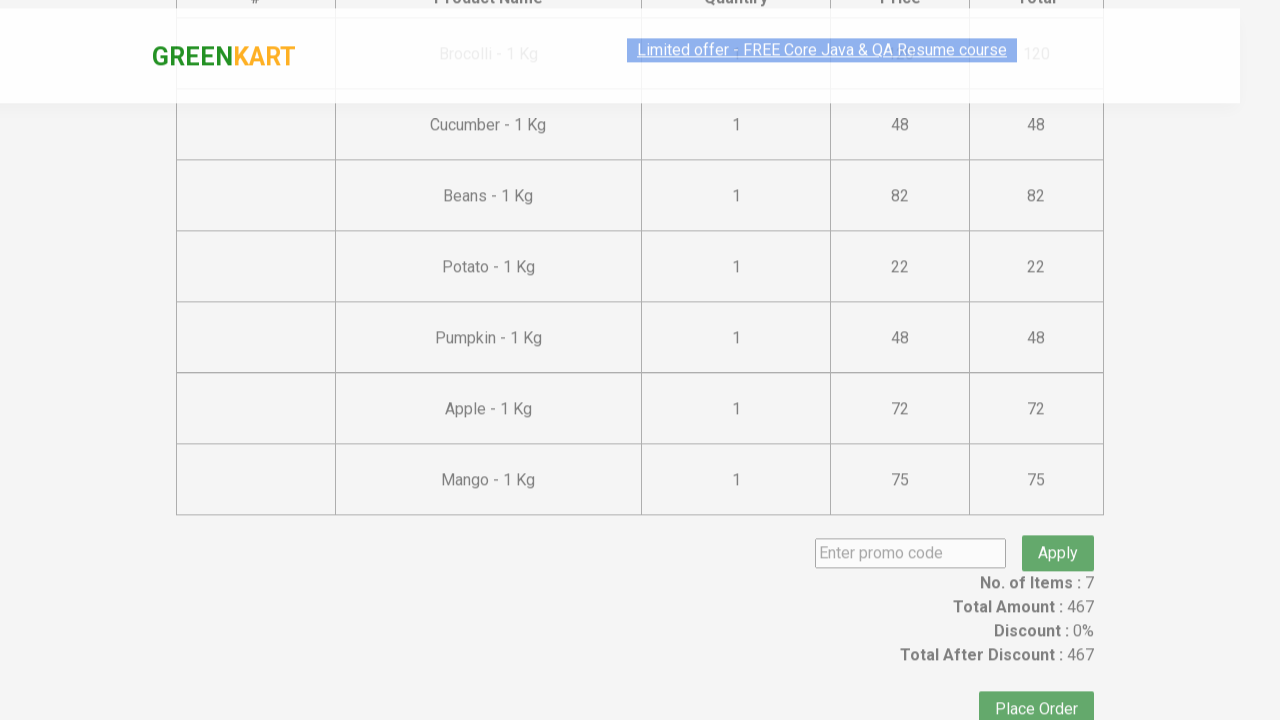

Entered promo code 'rahulshettyacademy' on input.promoCode
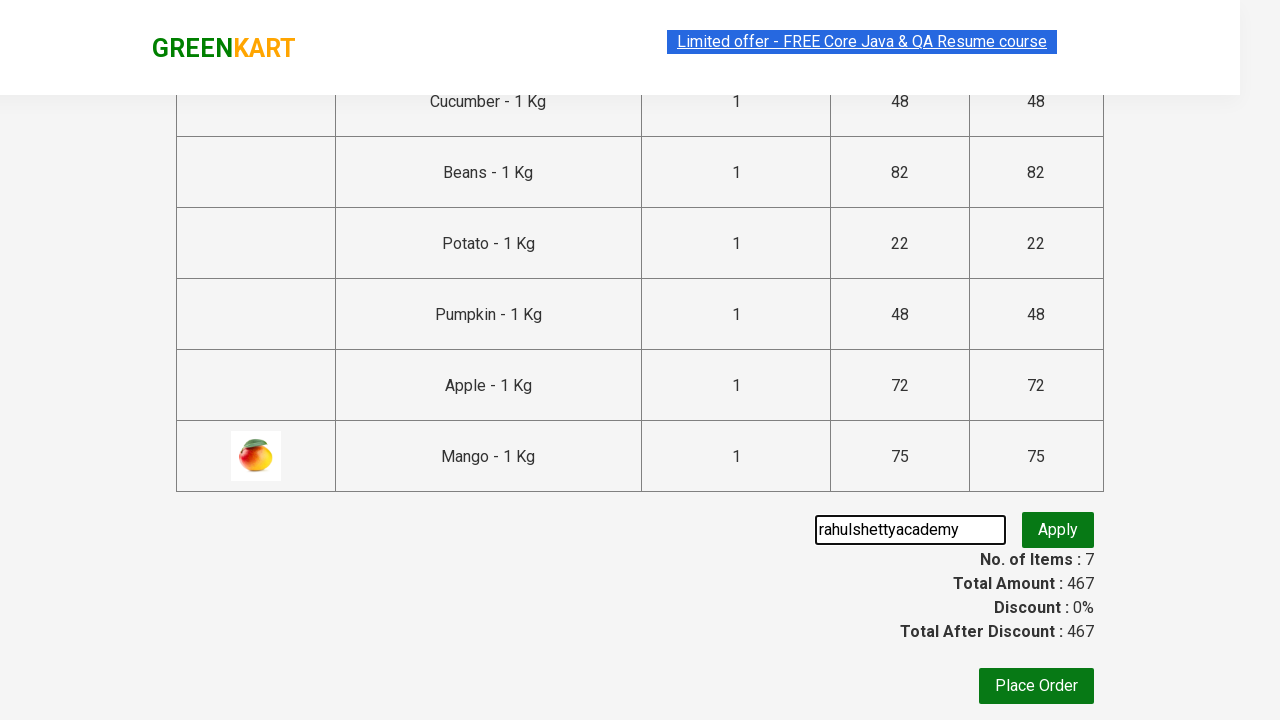

Clicked apply promo button at (1058, 530) on .promoBtn
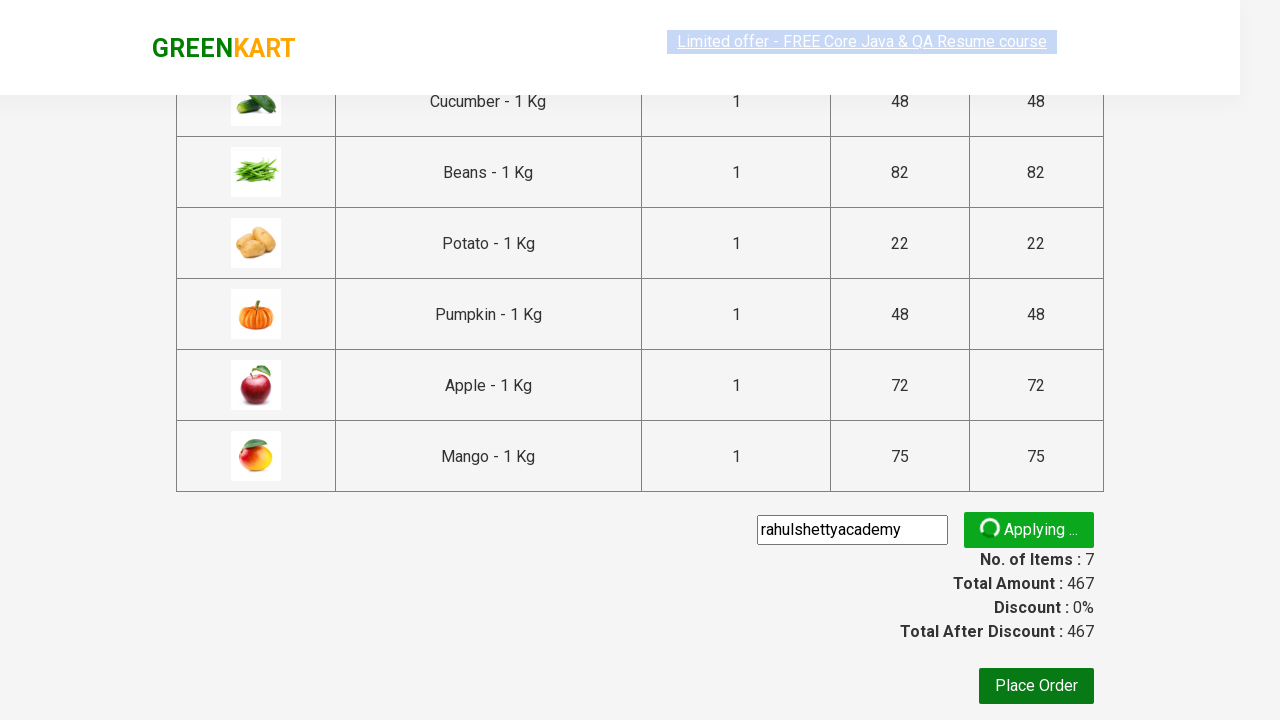

Promo code applied successfully - discount message appeared
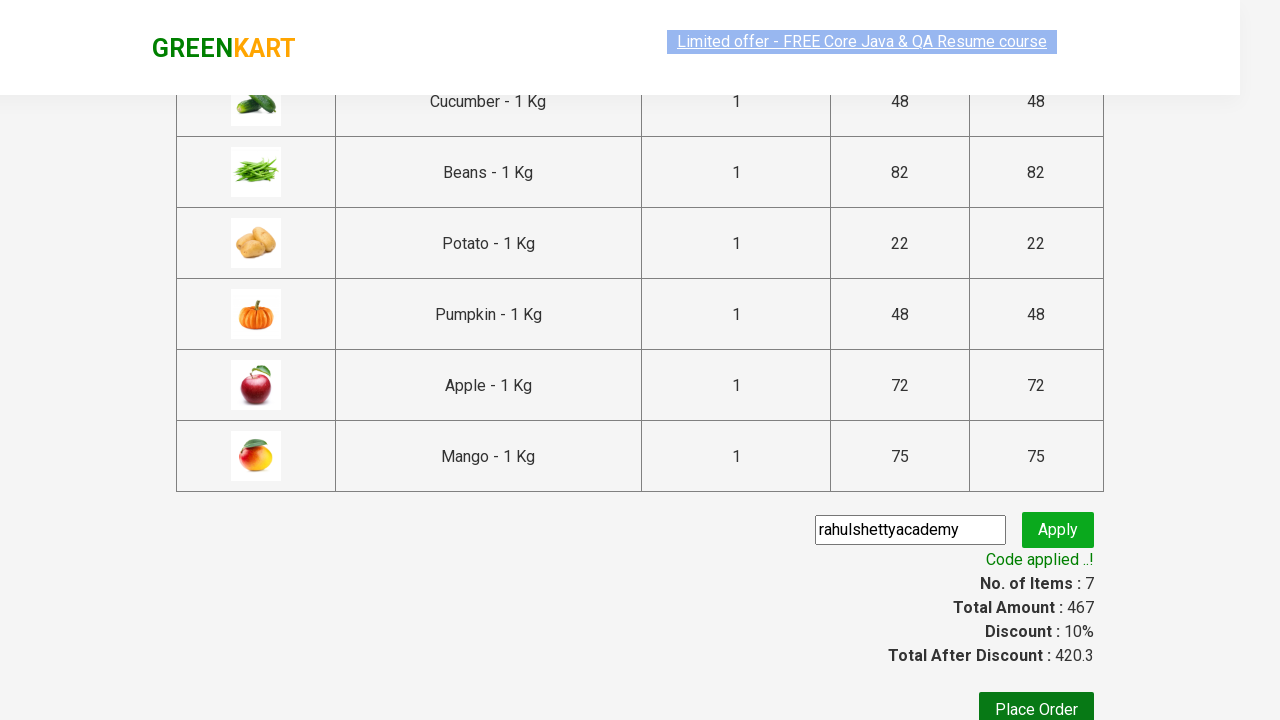

Verified promo discount message: Code applied ..!
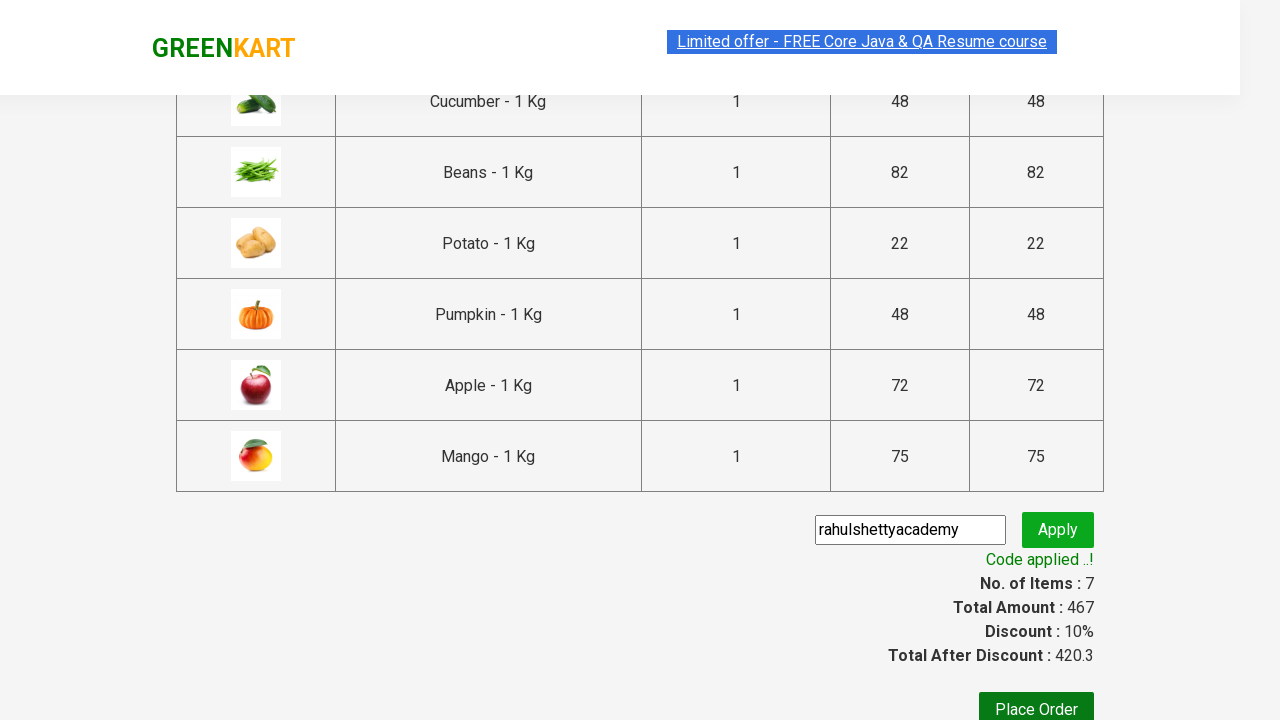

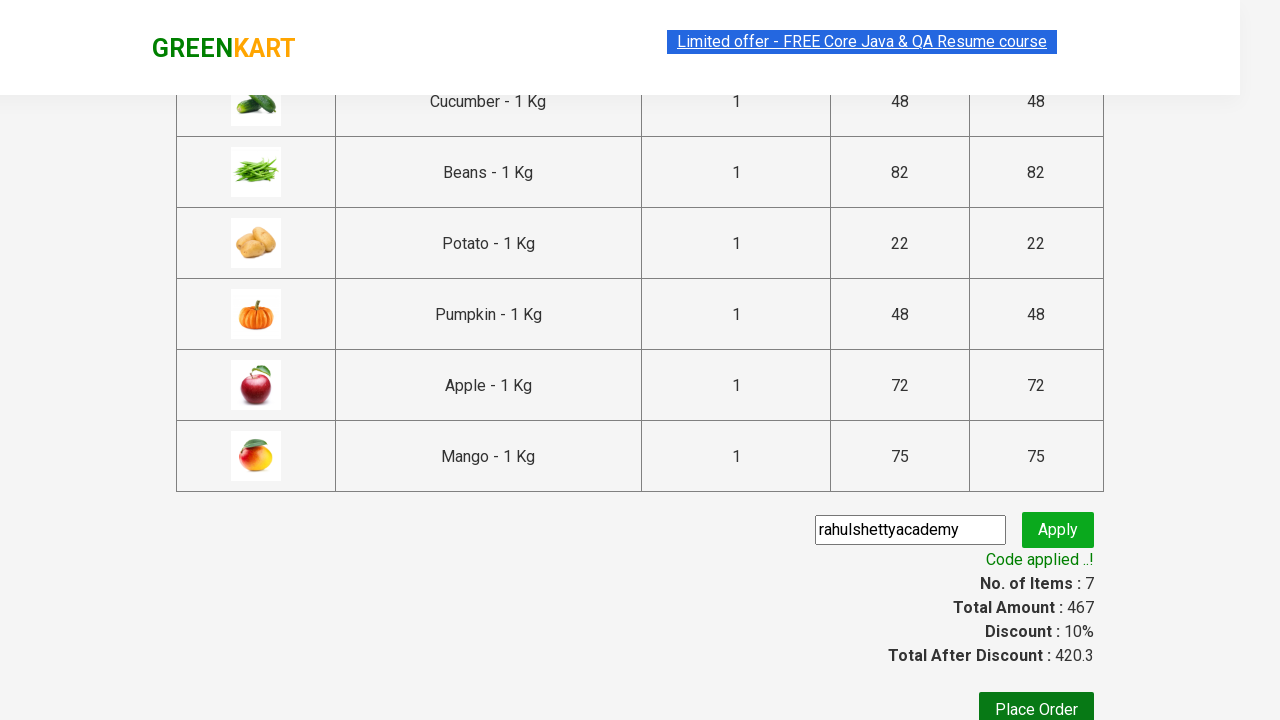